Tests interaction with multiple frames on a page by switching between frames and filling text inputs in each frame

Starting URL: https://ui.vision/demo/webtest/frames/

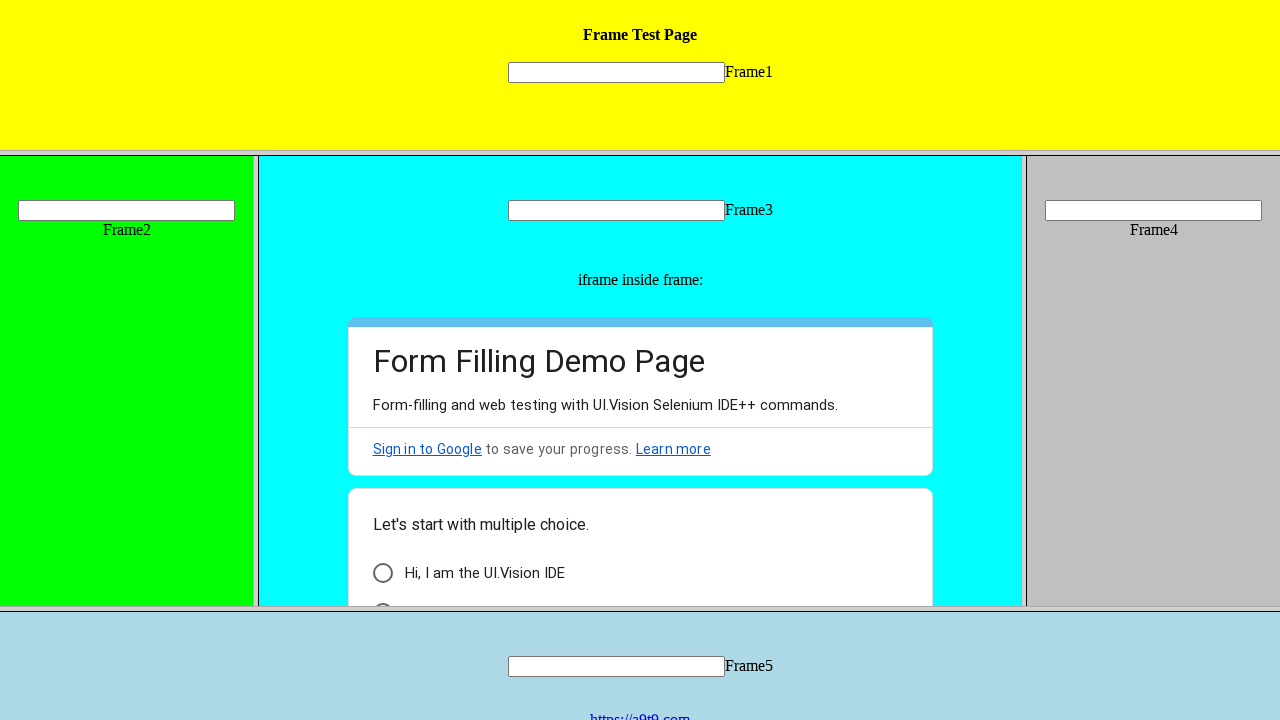

Switched to frame 1 and filled text input with 'GoMatha' on frame[src='frame_1.html'] >> internal:control=enter-frame >> input[name='mytext1
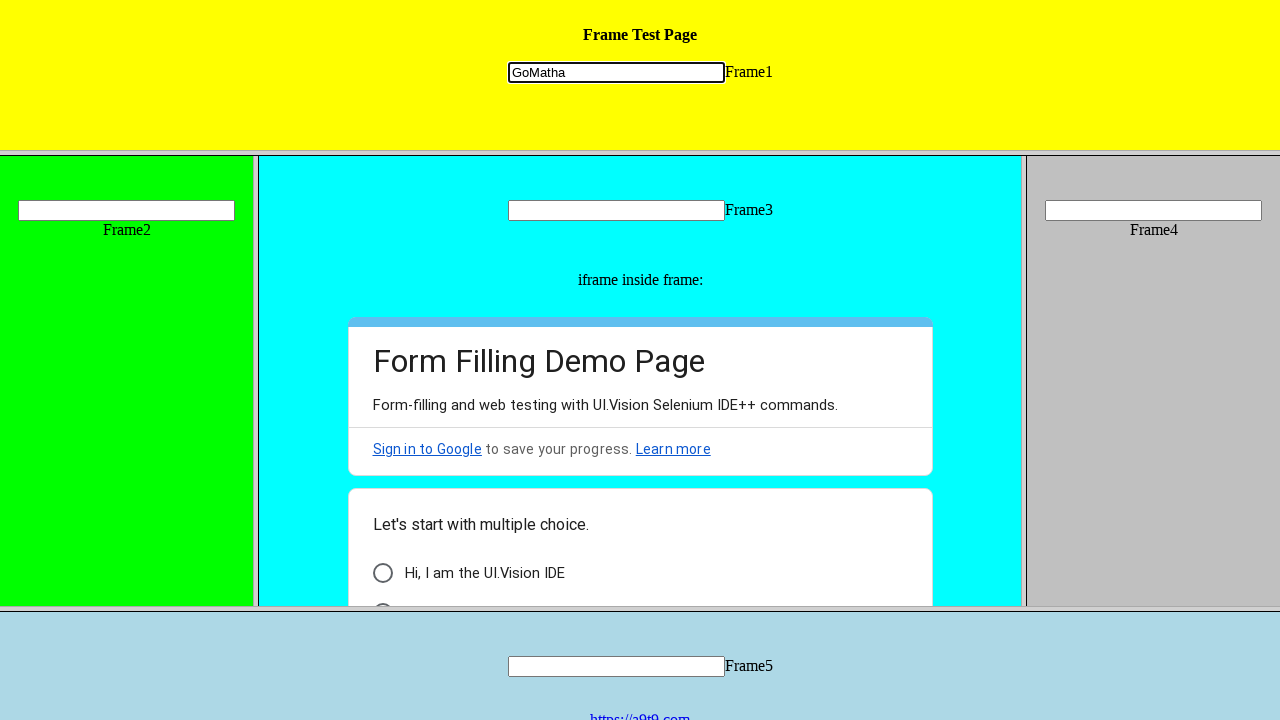

Switched to frame 2 and filled text input with 'My Kunti MIss...' on frame[src='frame_2.html'] >> internal:control=enter-frame >> input[name='mytext2
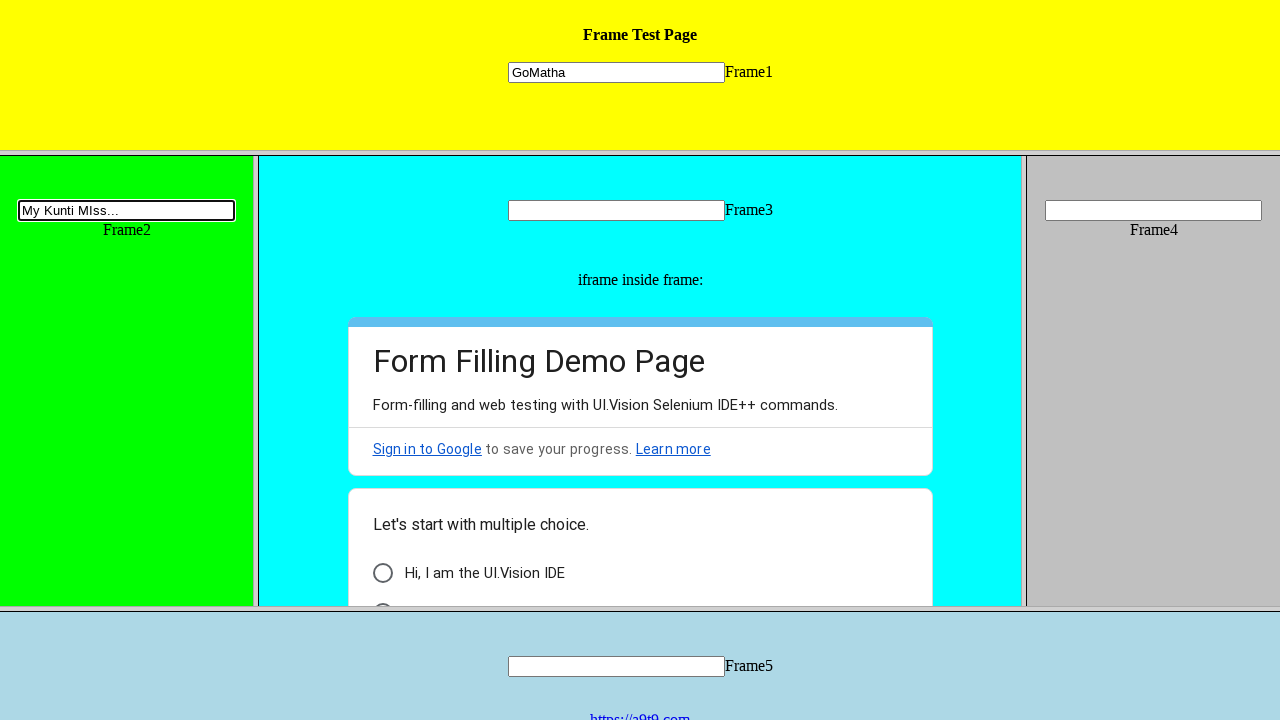

Switched to frame 3 and filled text input with 'HinduRashtra' on frame[src='frame_3.html'] >> internal:control=enter-frame >> input[name='mytext3
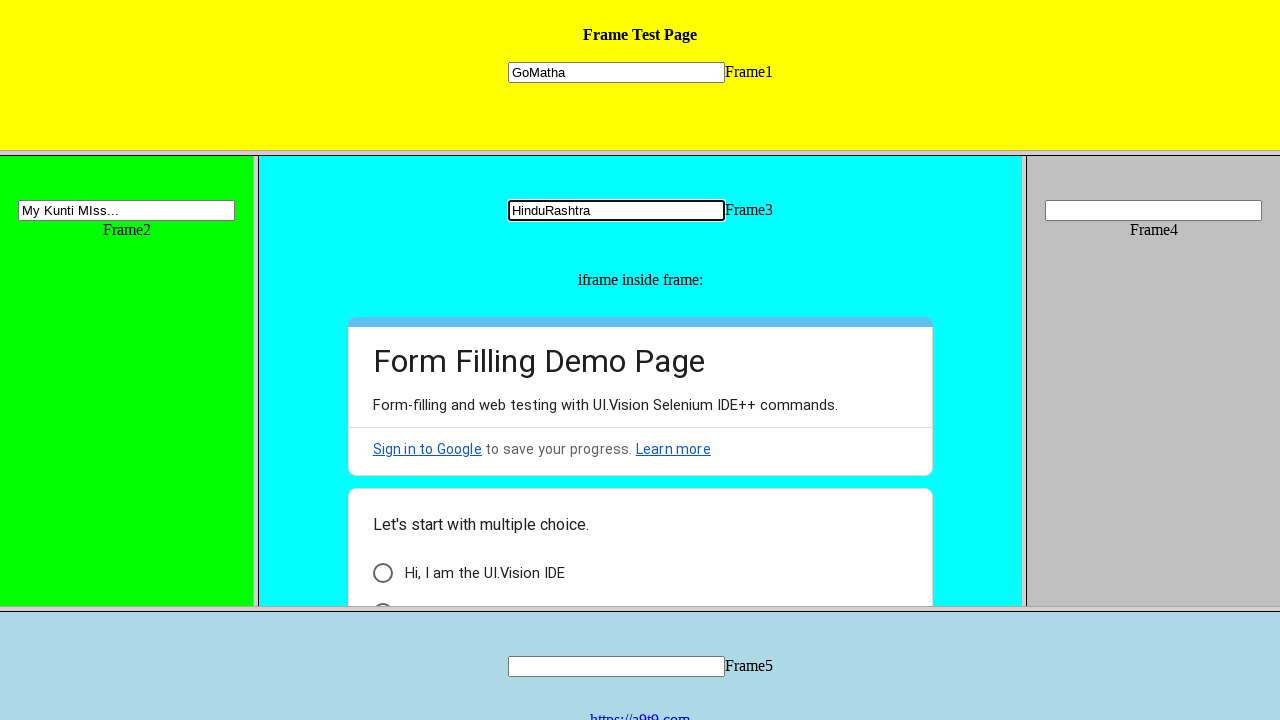

Clicked element in nested iframe within frame 3 at (382, 596) on frame[src='frame_3.html'] >> internal:control=enter-frame >> iframe >> nth=0 >> 
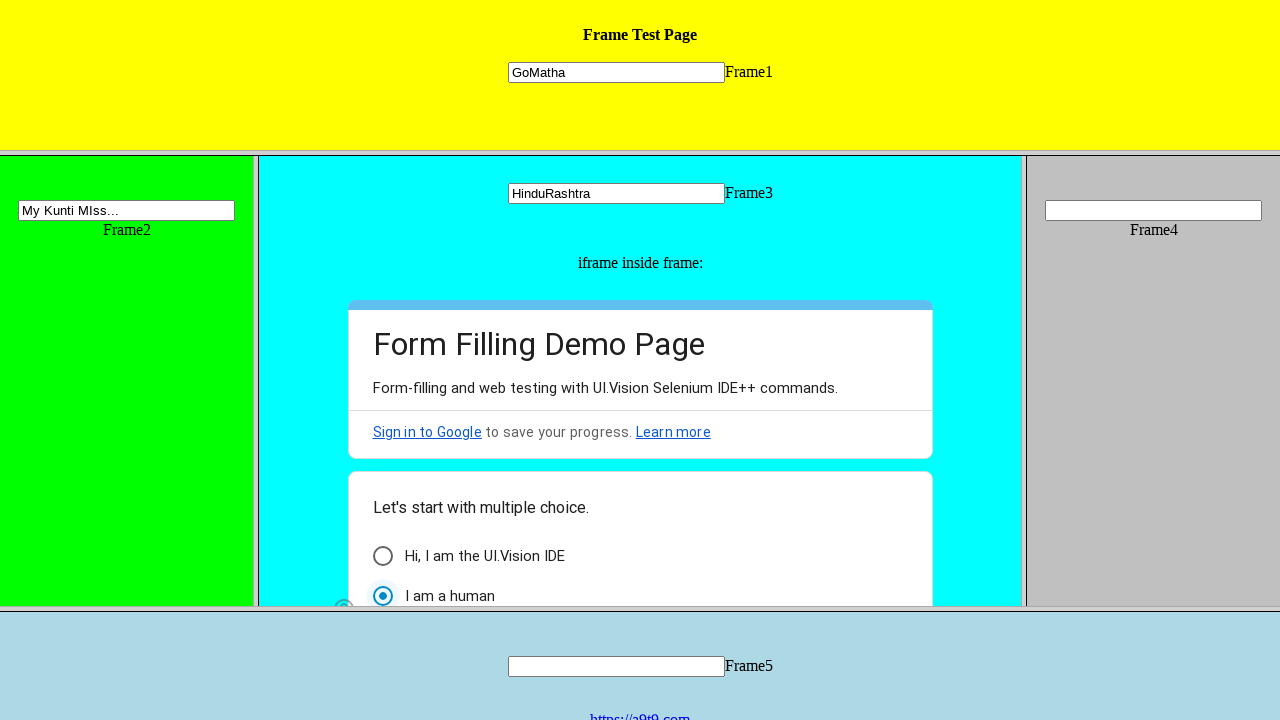

Waited 2 seconds for action to complete
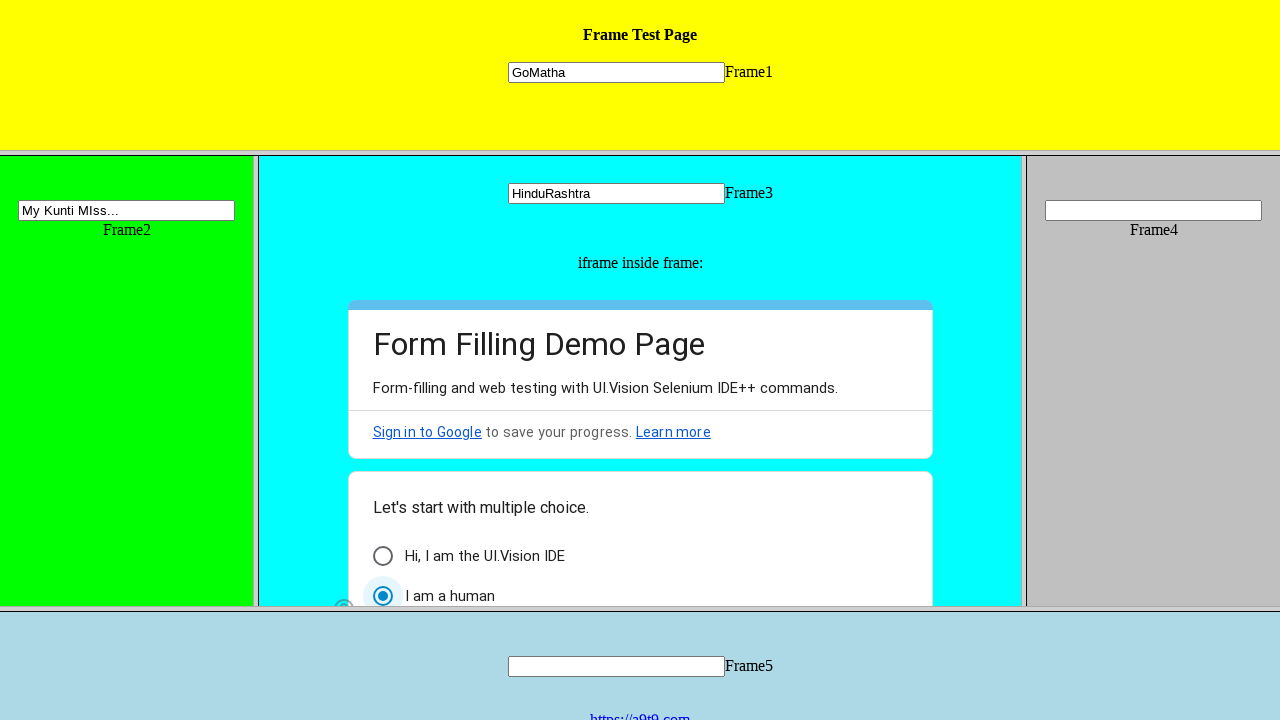

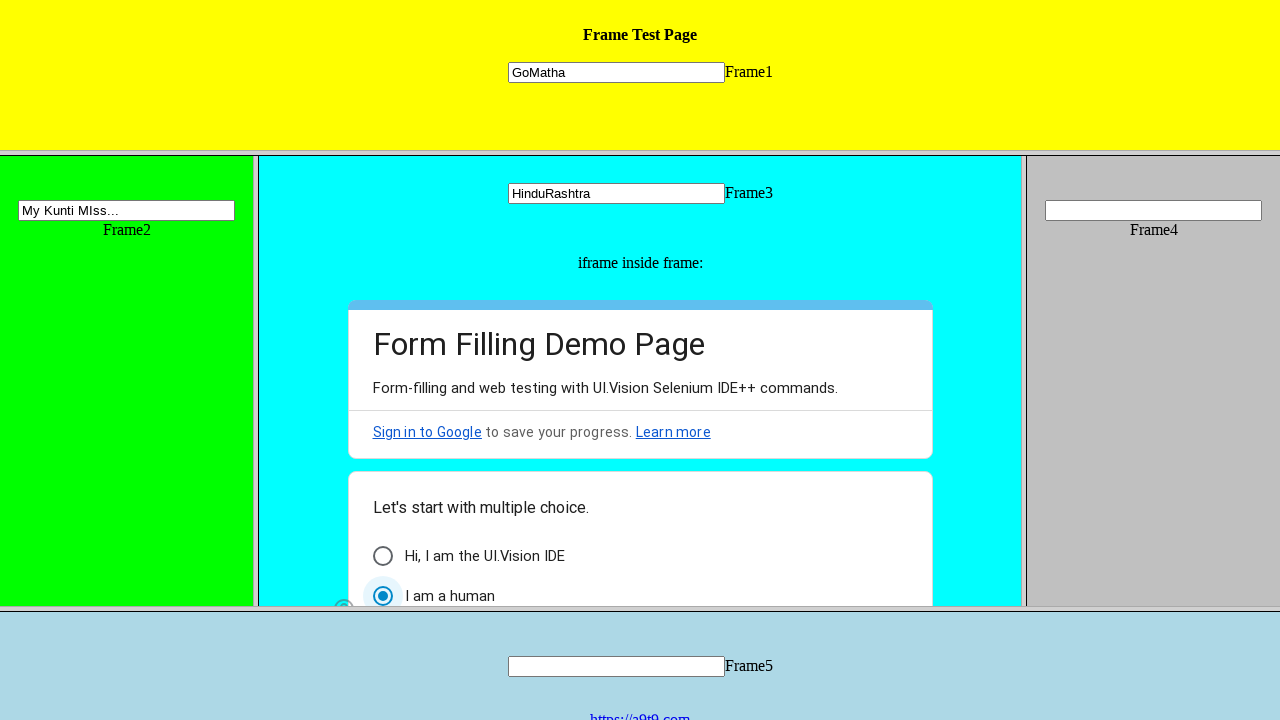